Tests checkbox interactions by checking the status of multiple checkboxes and clicking them if they are not already selected

Starting URL: https://echoecho.com/htmlforms09.htm

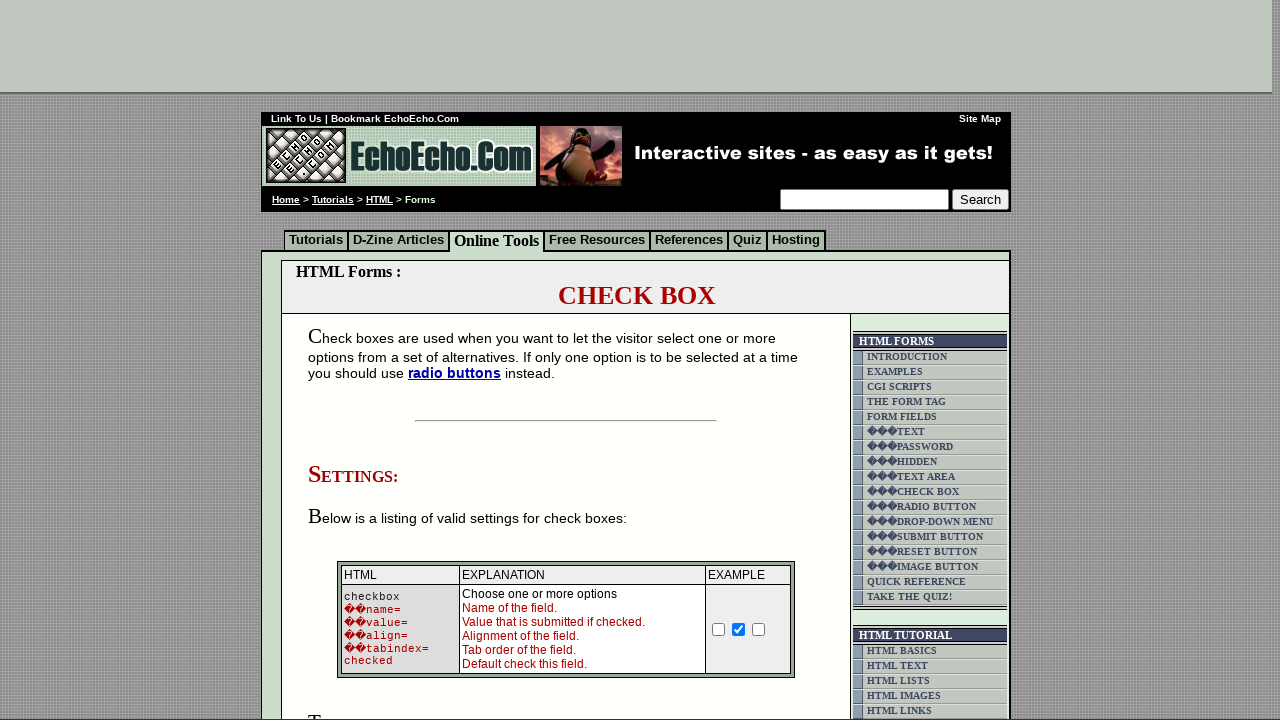

Navigated to checkbox form page
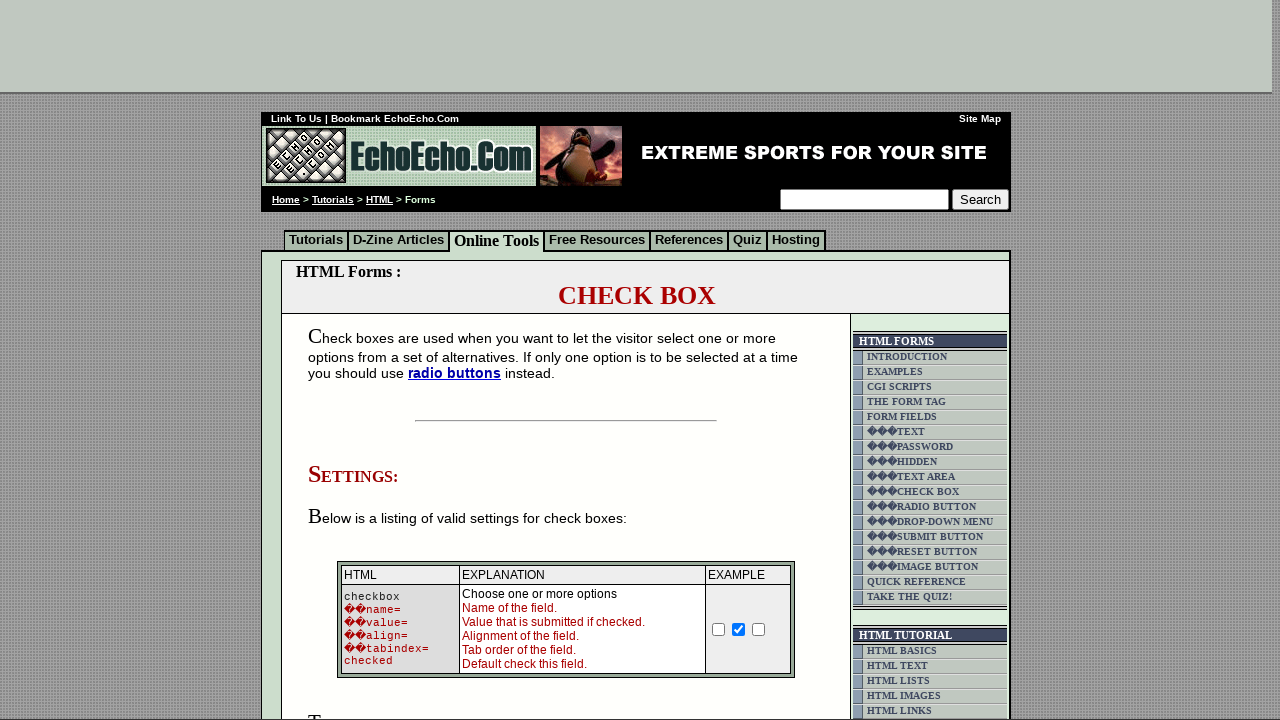

Located Milk checkbox
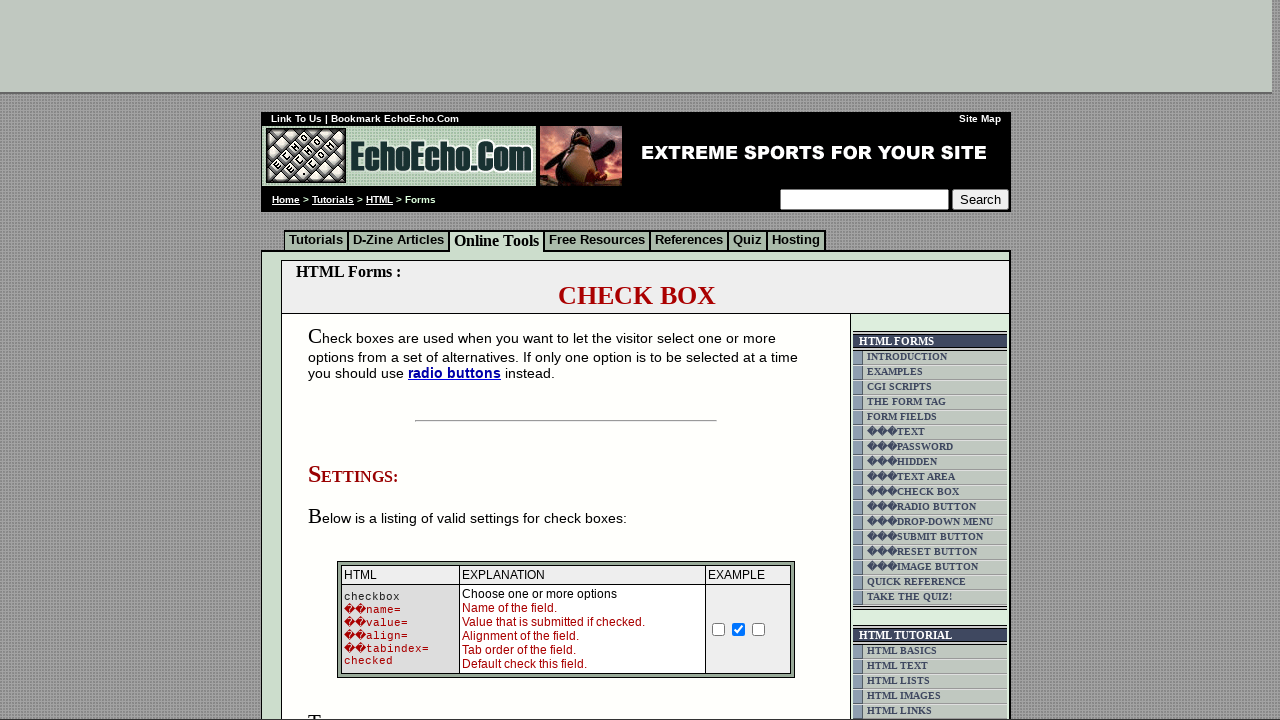

Checked Milk checkbox status - not selected
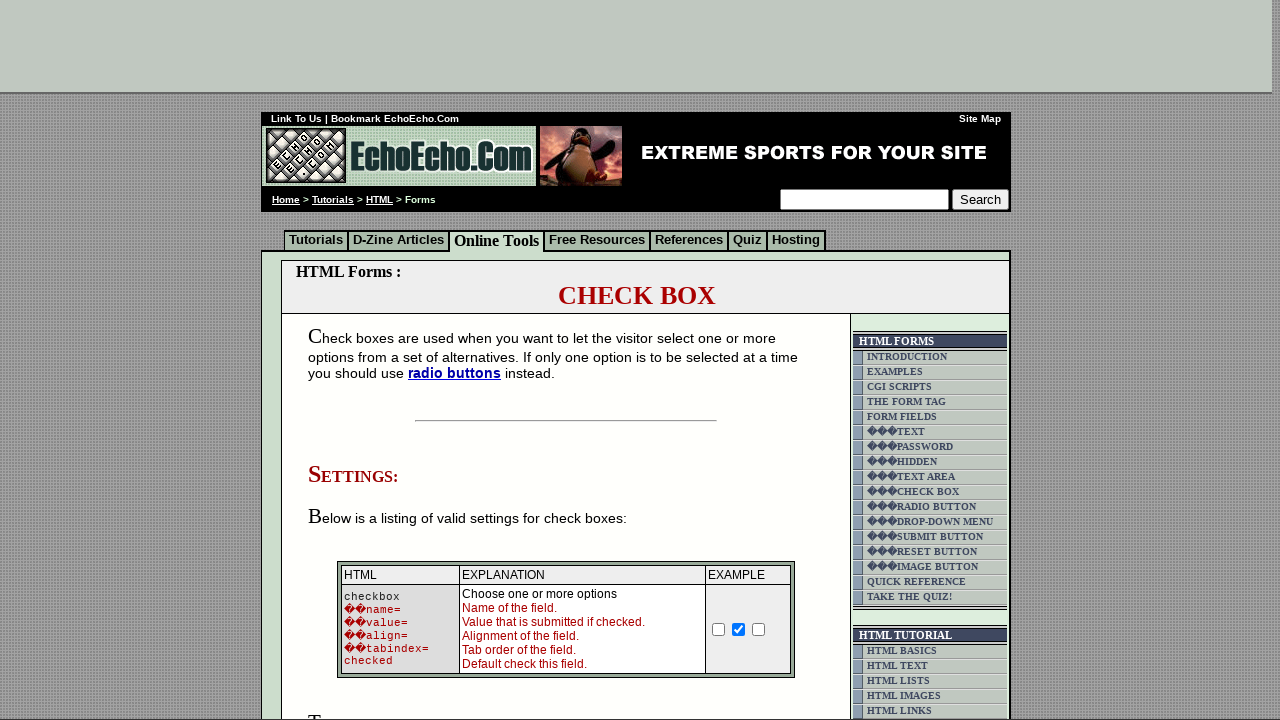

Clicked Milk checkbox to select it at (354, 360) on input[type="checkbox"][value="Milk"]
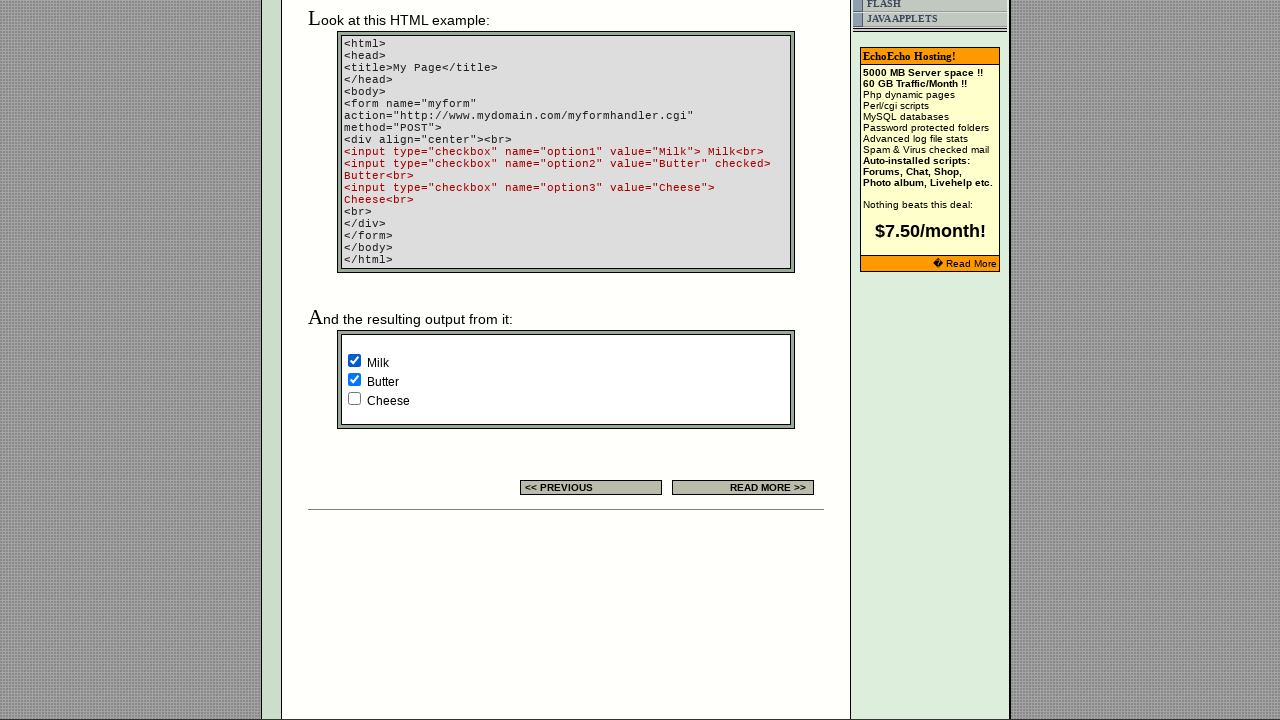

Located Butter checkbox
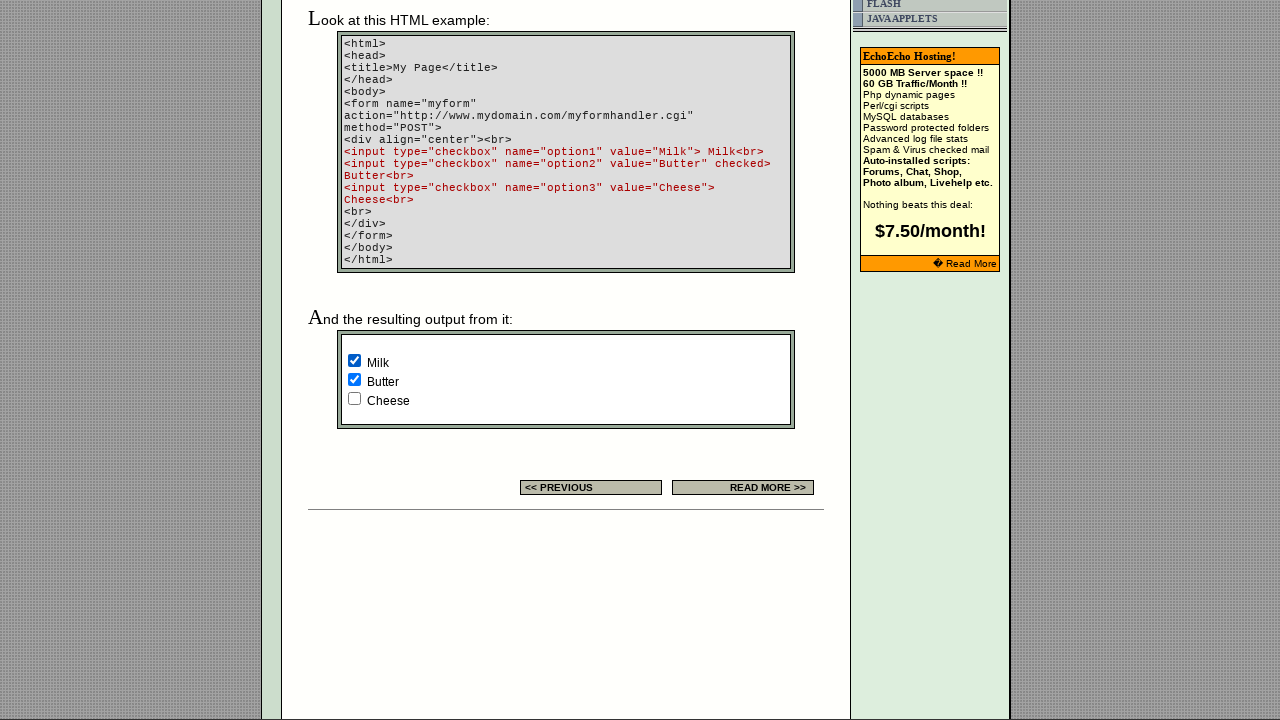

Checked Butter checkbox status - already selected
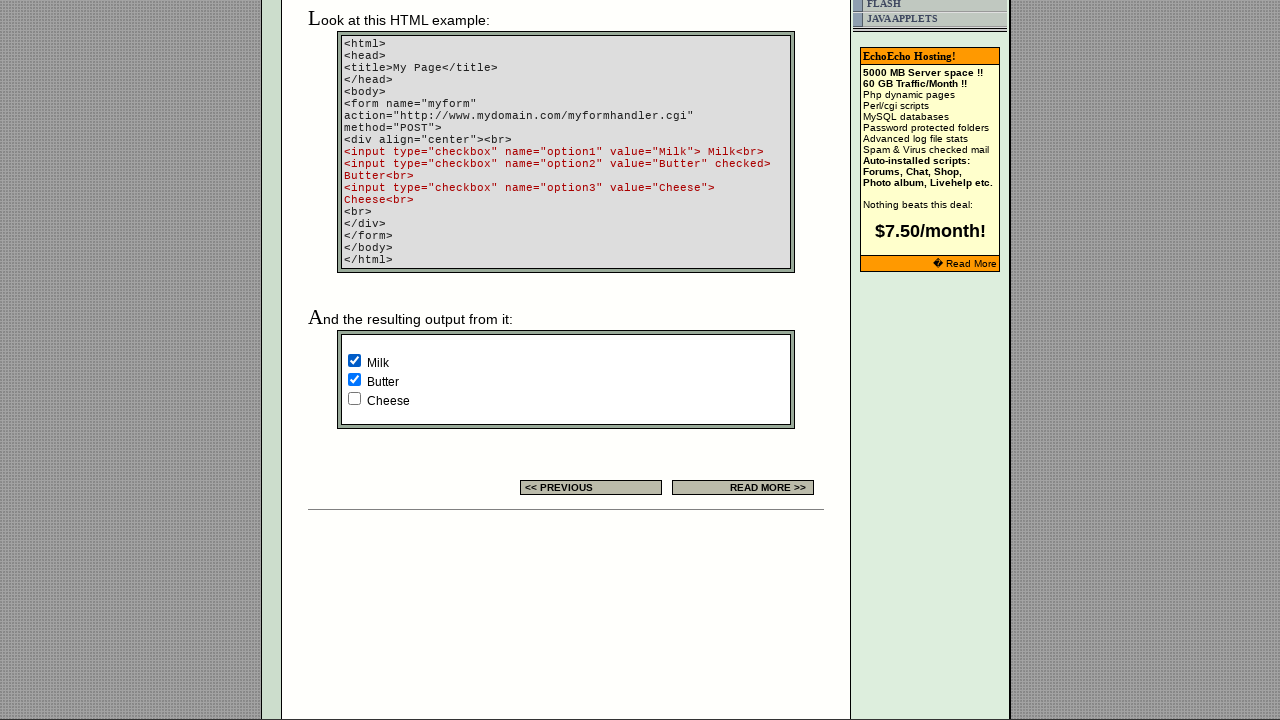

Located Cheese checkbox
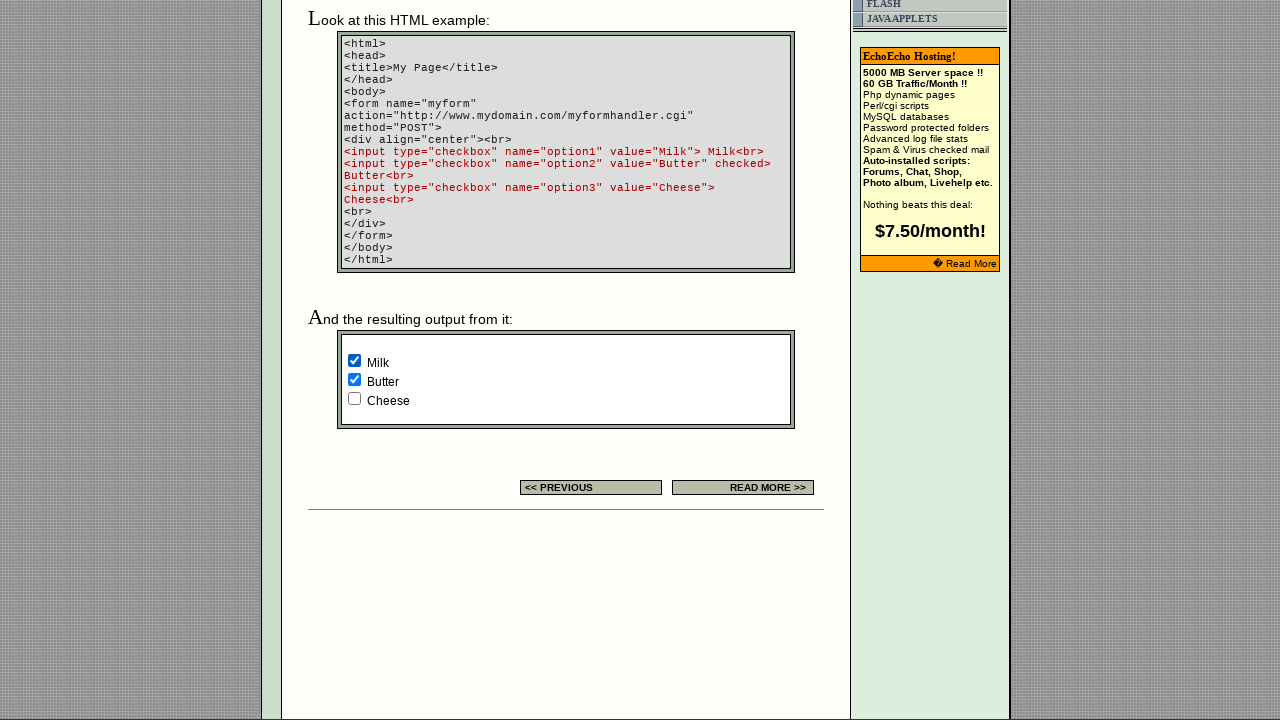

Checked Cheese checkbox status - not selected
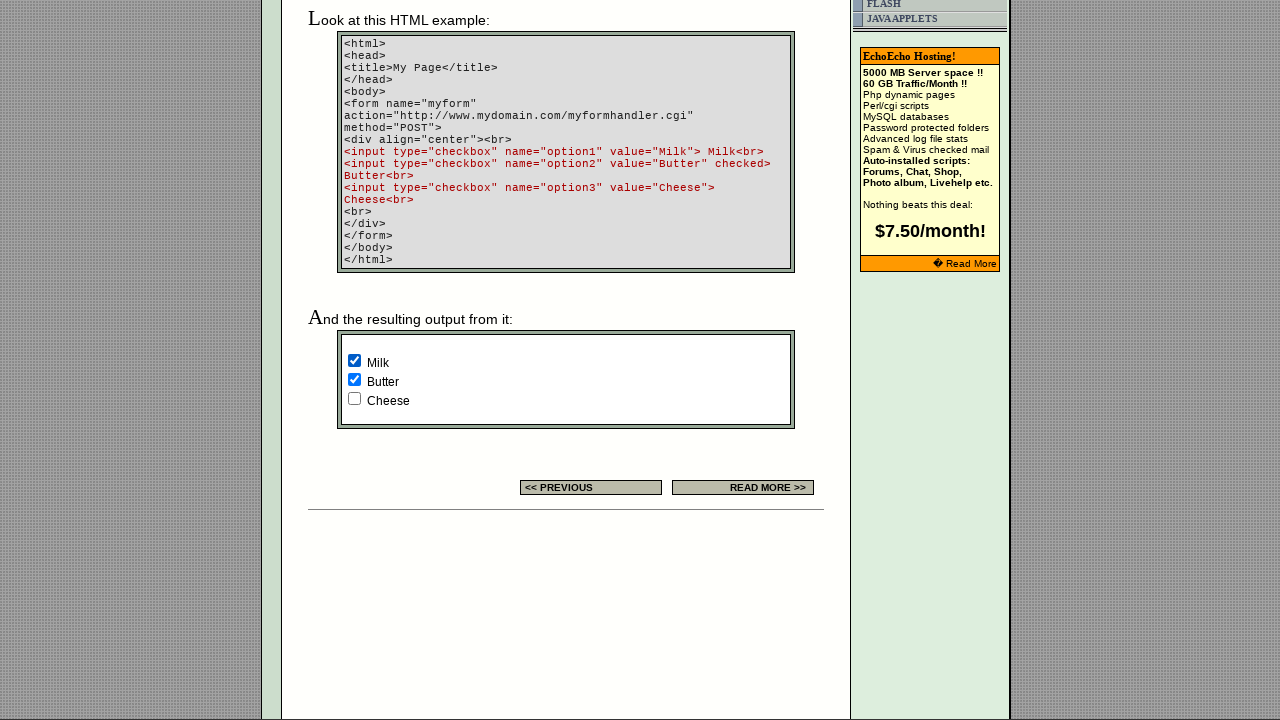

Clicked Cheese checkbox to select it at (354, 398) on input[type="checkbox"][value="Cheese"]
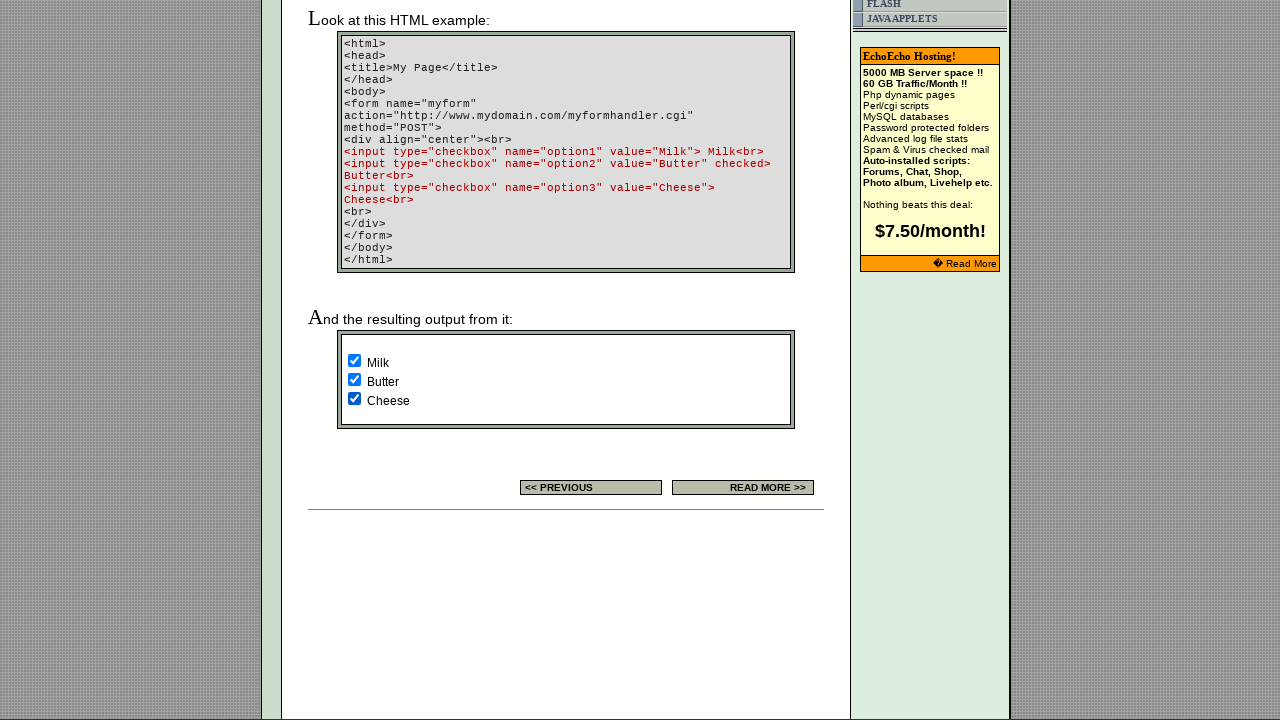

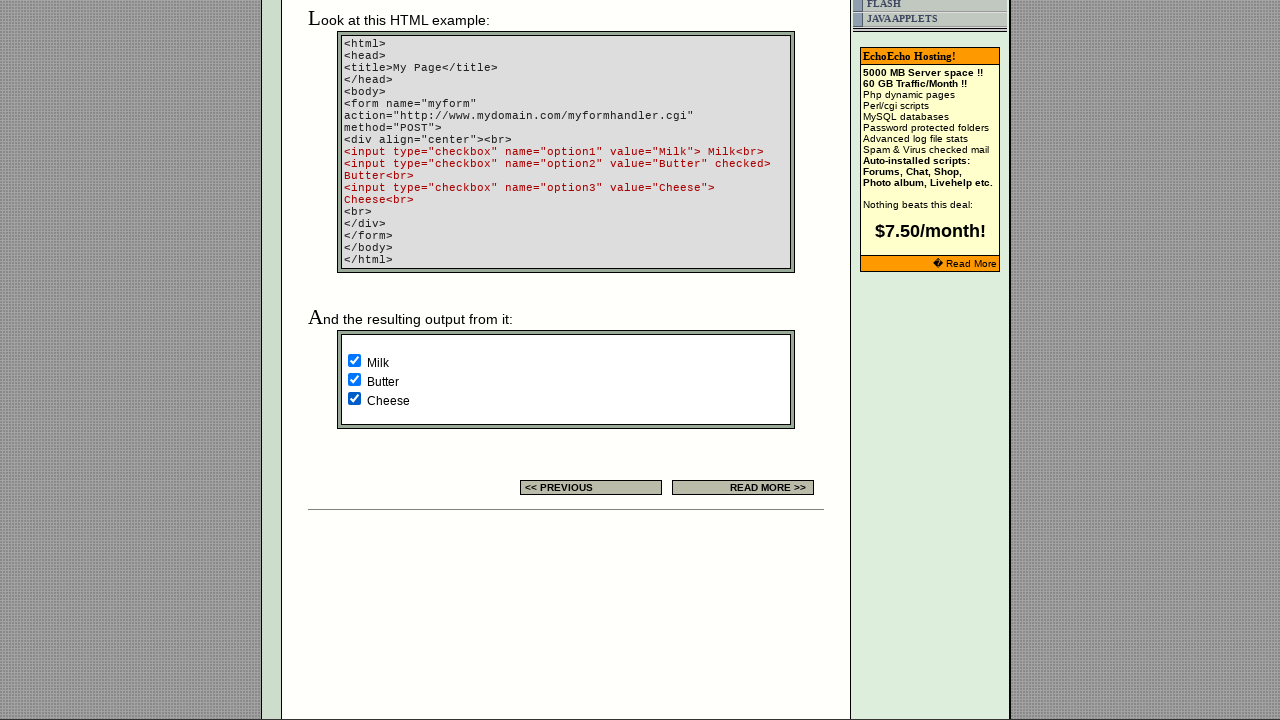